Navigates to qavalidation.com website, blocks CSS and PNG resources using route interception, then reloads the page to verify resource blocking works correctly.

Starting URL: https://www.qavalidation.com

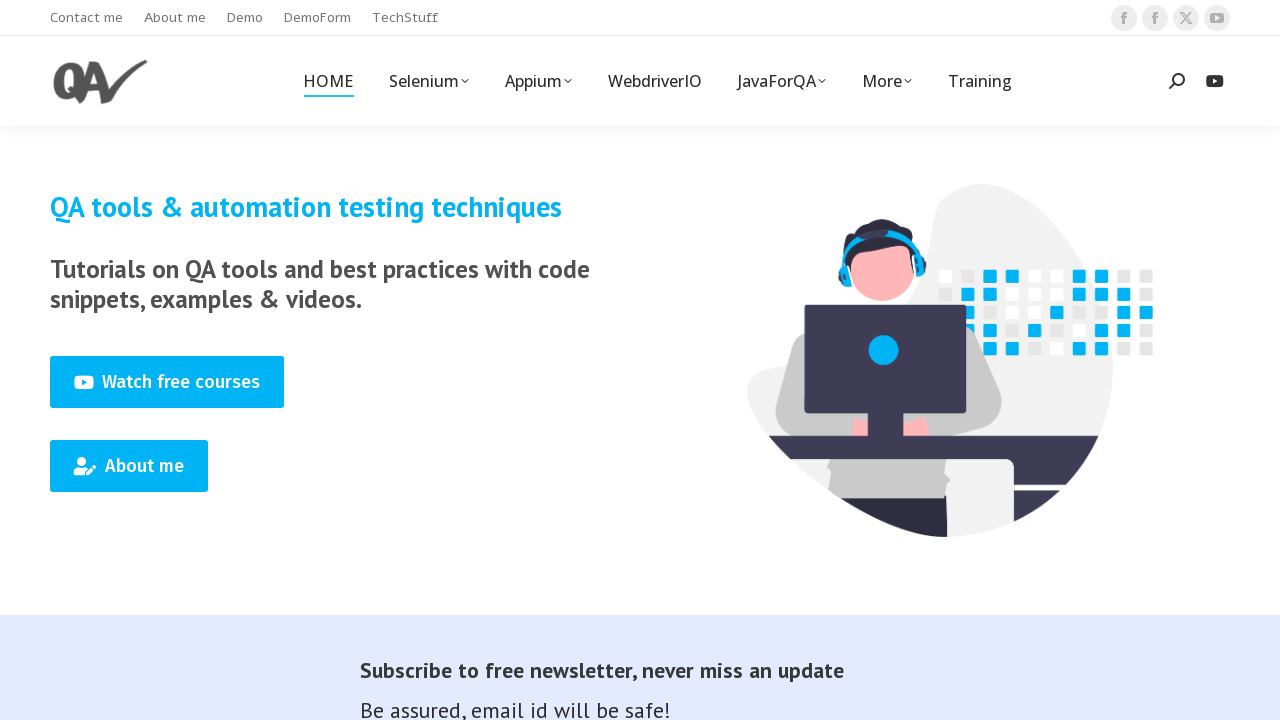

Waited for initial page load to reach networkidle state
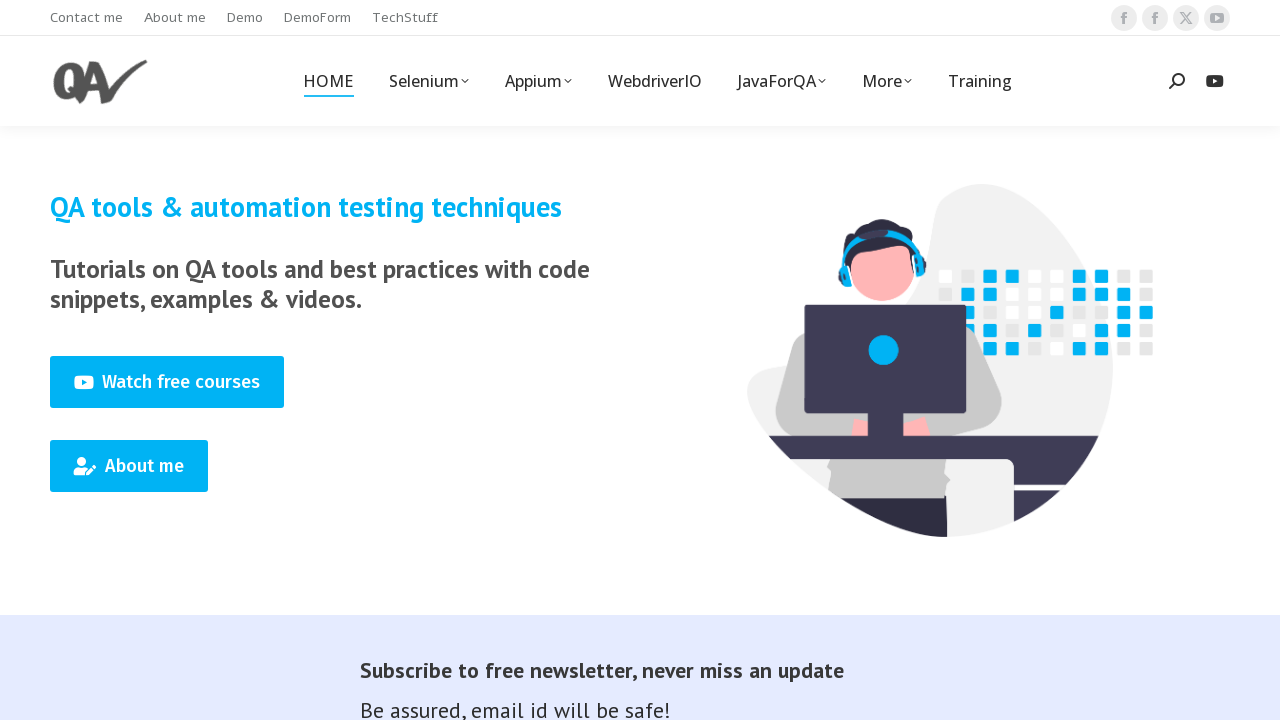

Set up route interception to block CSS and PNG resources
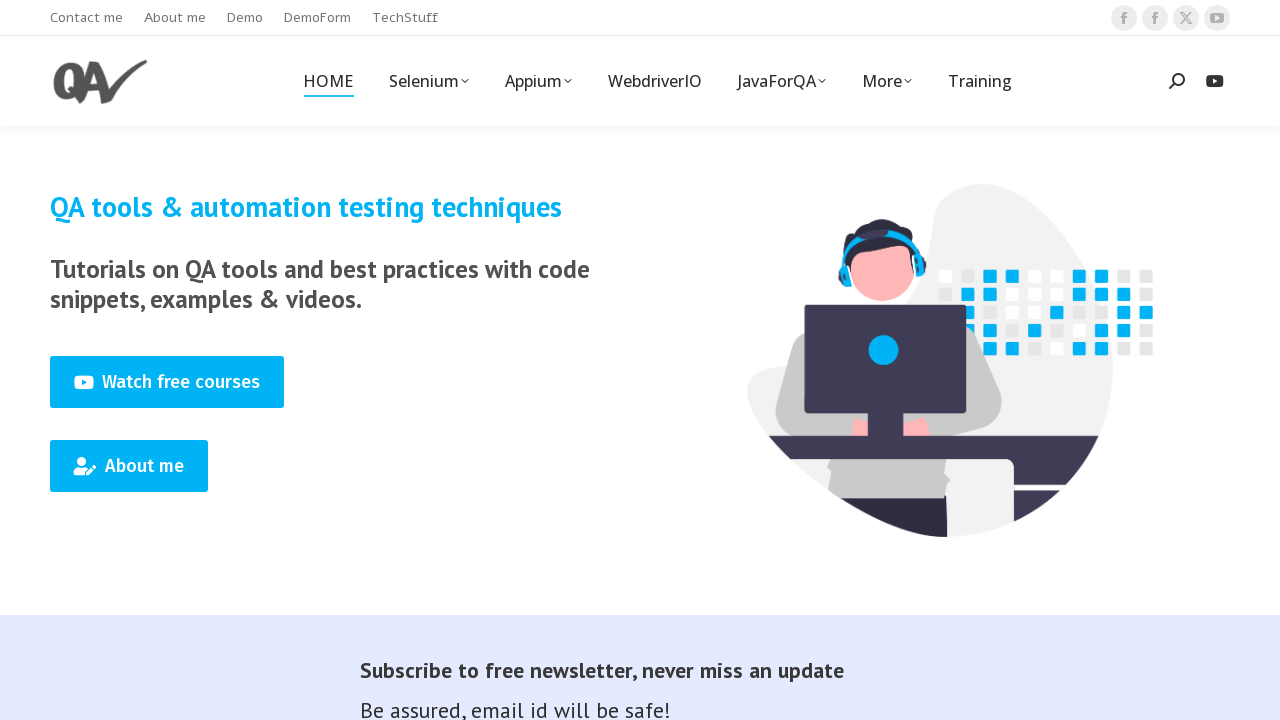

Navigated to https://www.qavalidation.com with resource blocking enabled
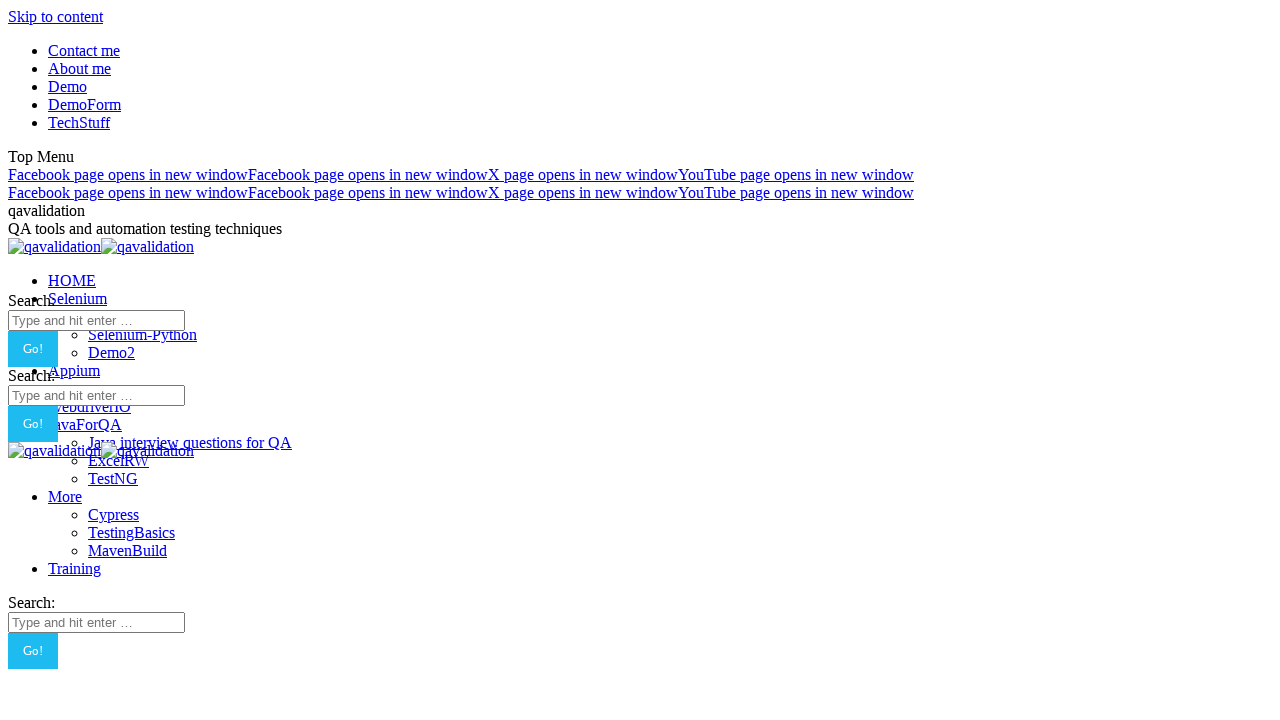

Waited for page to load with blocked resources to reach networkidle state
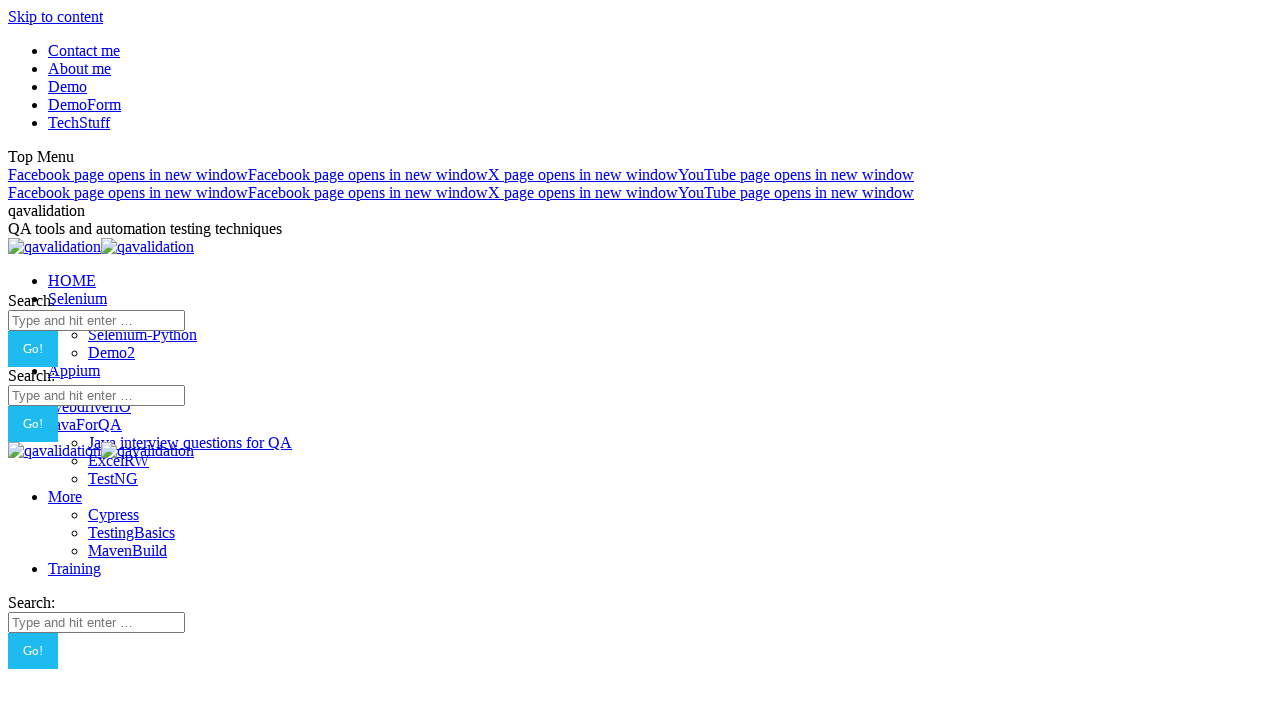

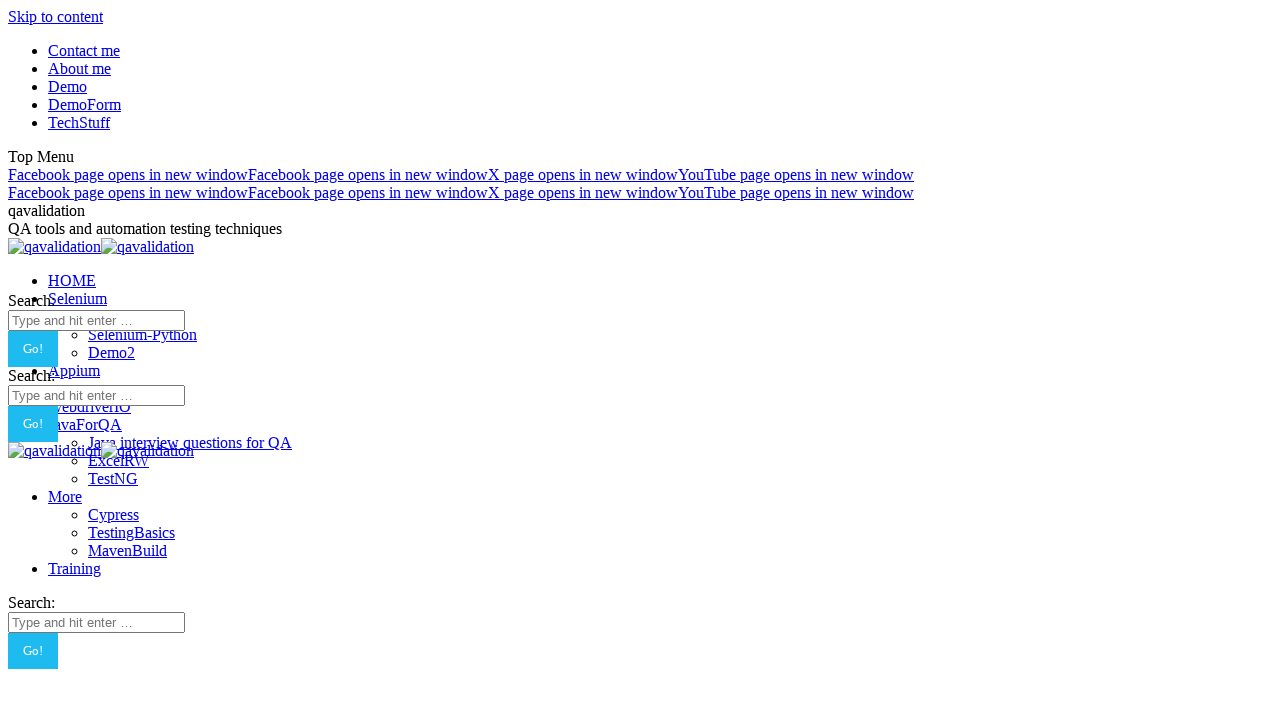